Navigates to the Automation Exercise homepage and verifies the page loads successfully

Starting URL: https://automationexercise.com/

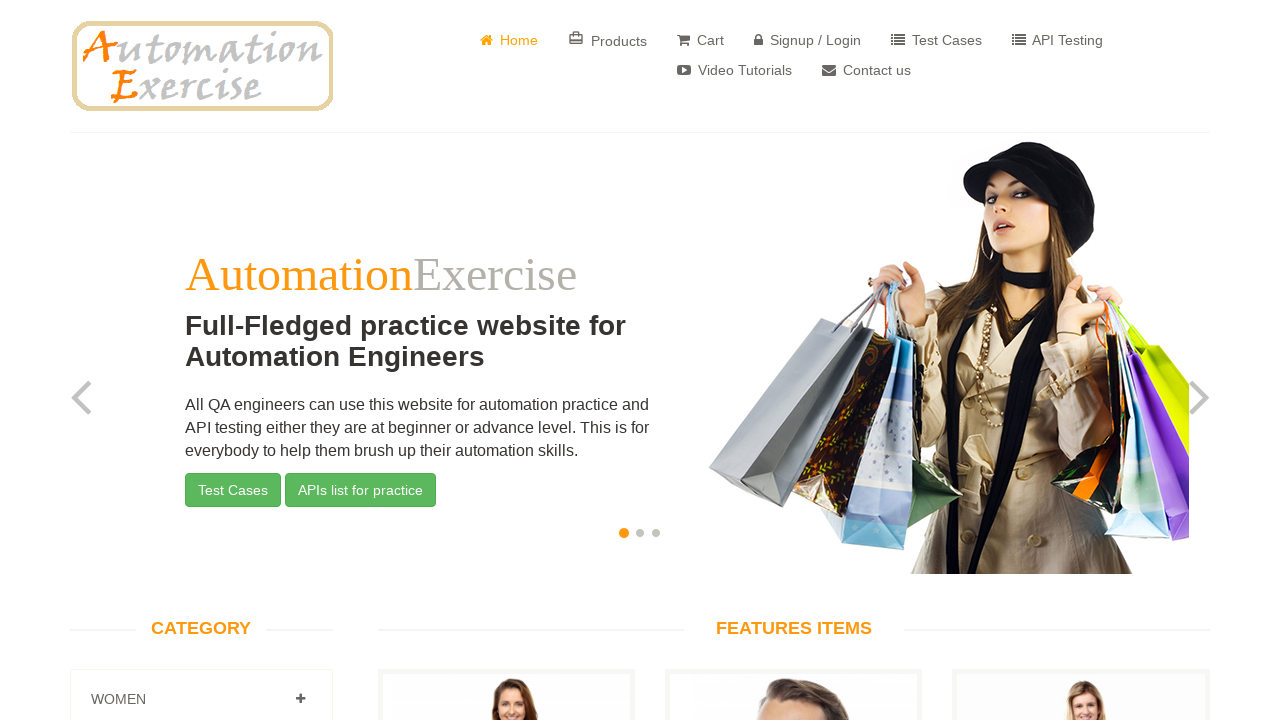

Waited for page DOM content to load
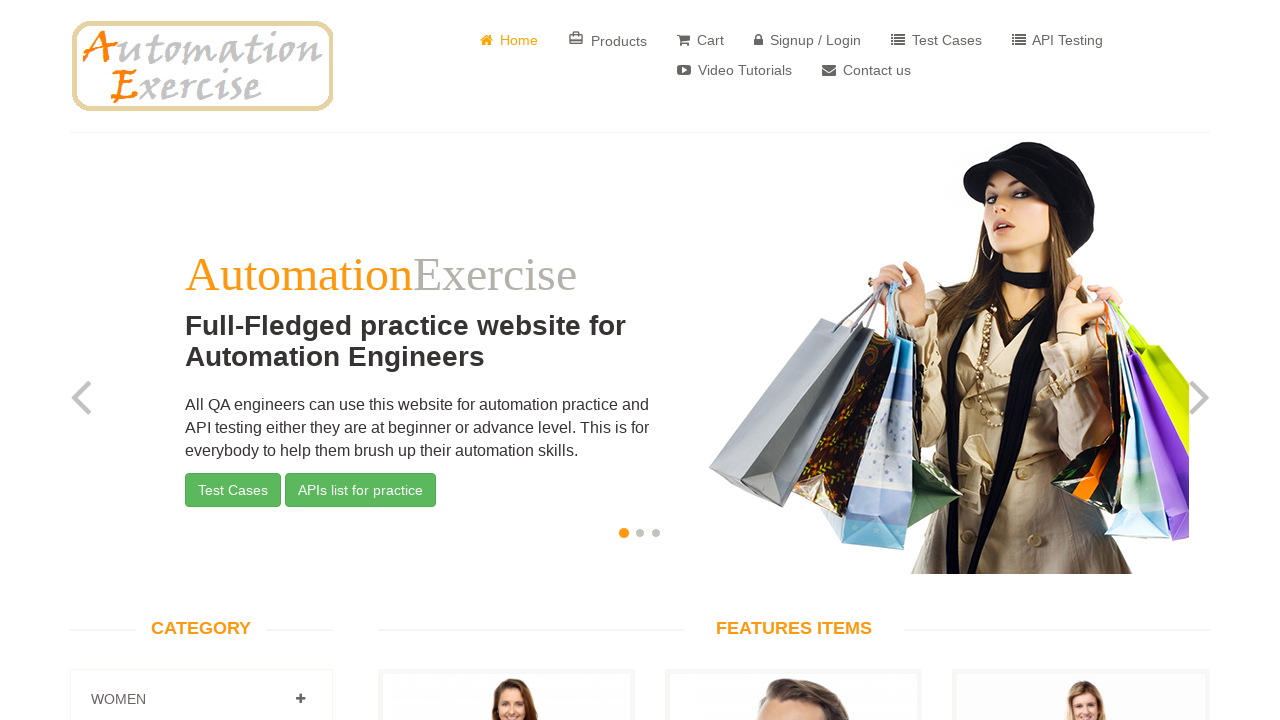

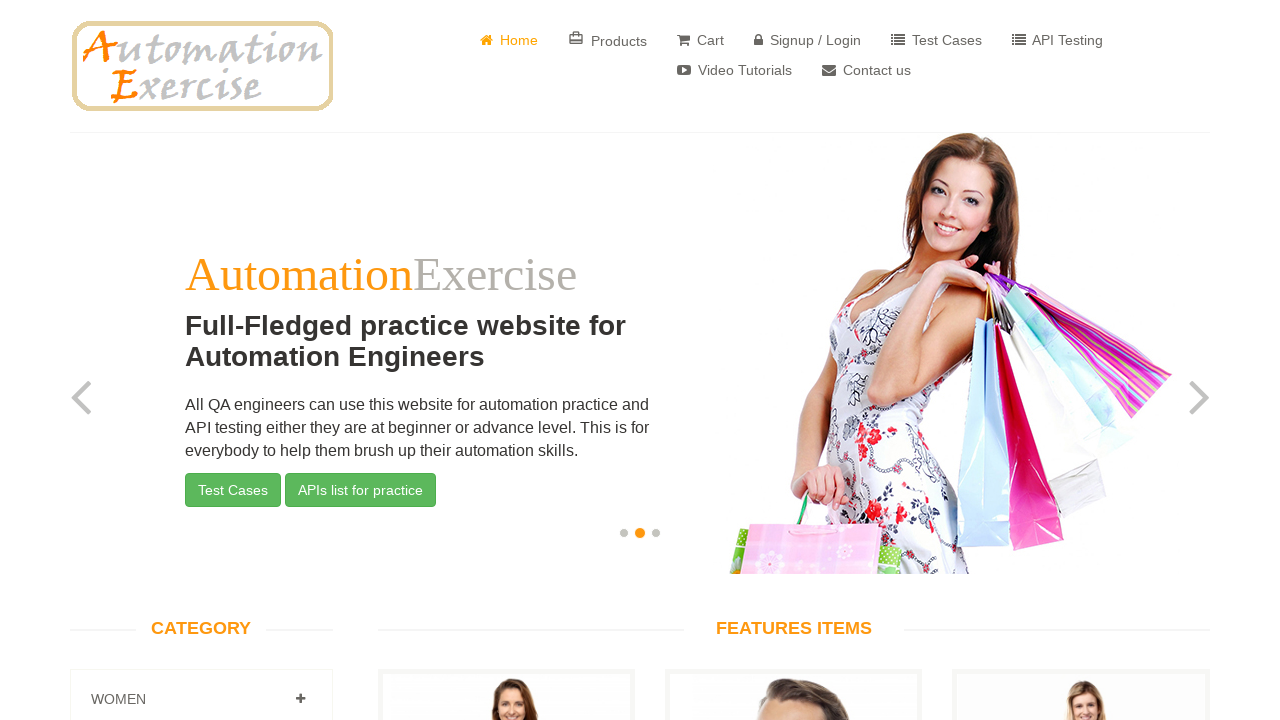